Tests that the todo counter updates correctly as items are added by creating todos and verifying the count.

Starting URL: https://demo.playwright.dev/todomvc

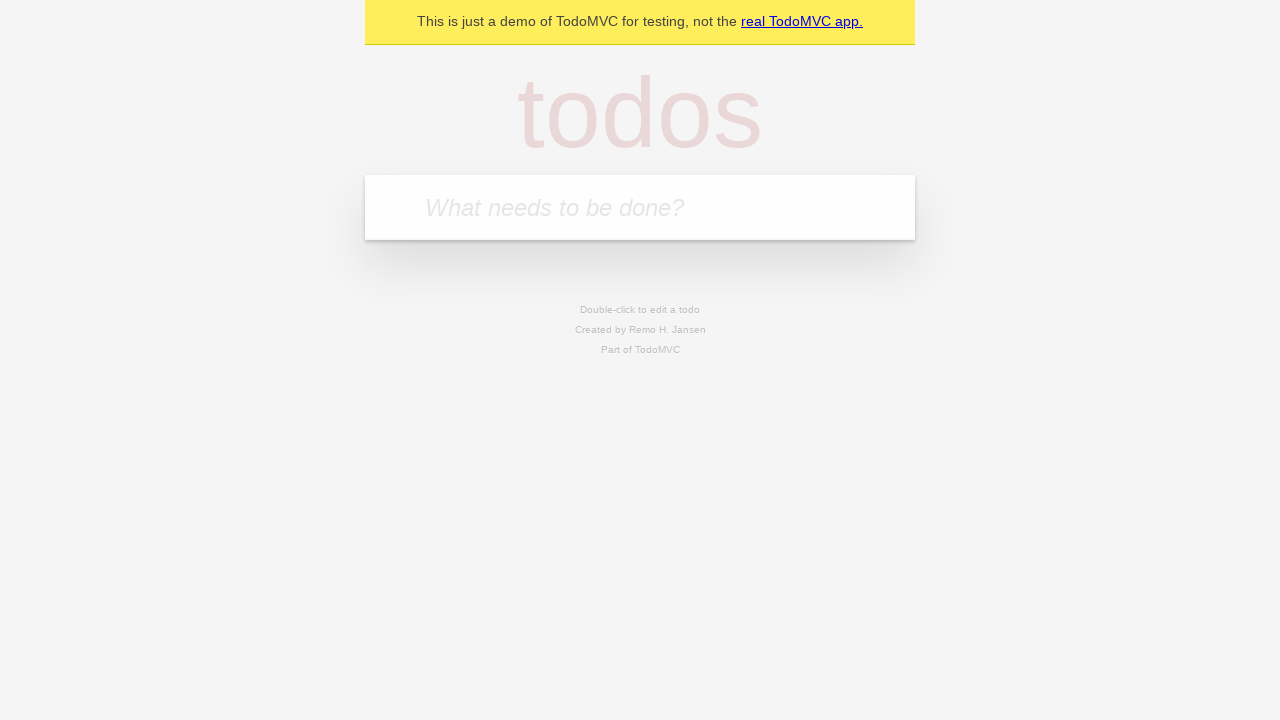

Filled todo input with 'buy some cheese' on internal:attr=[placeholder="What needs to be done?"i]
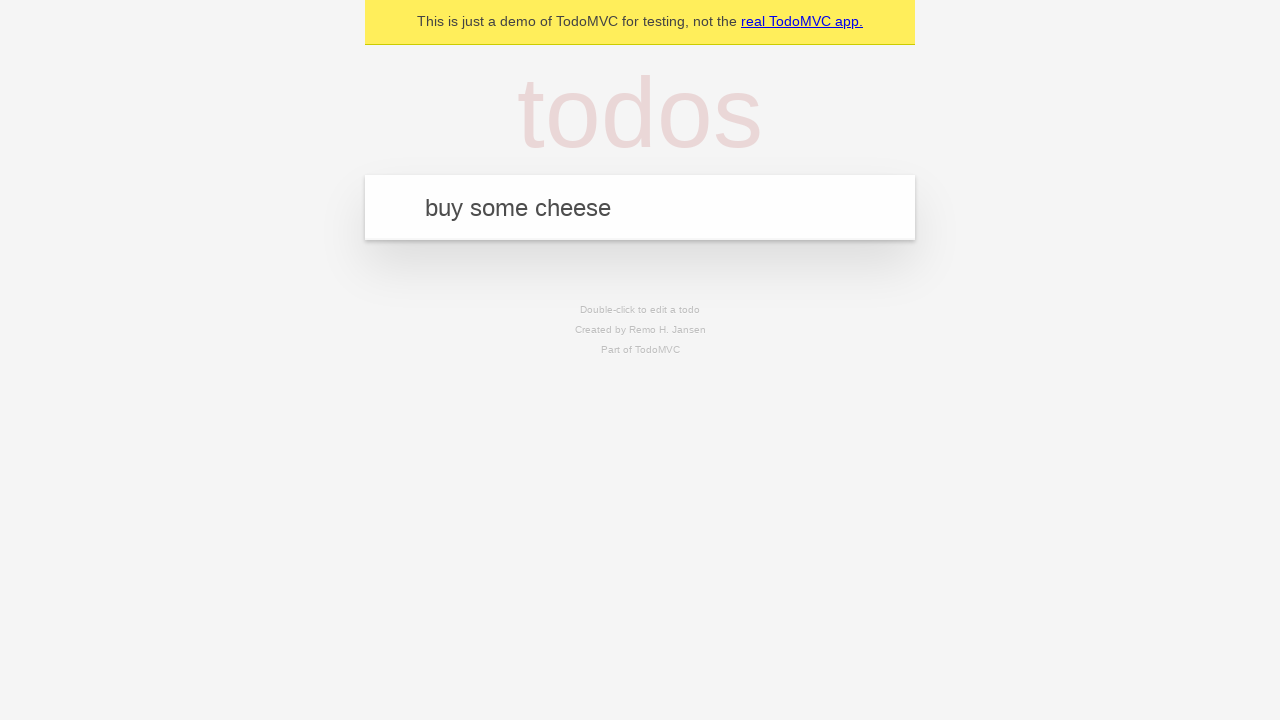

Pressed Enter to create first todo item on internal:attr=[placeholder="What needs to be done?"i]
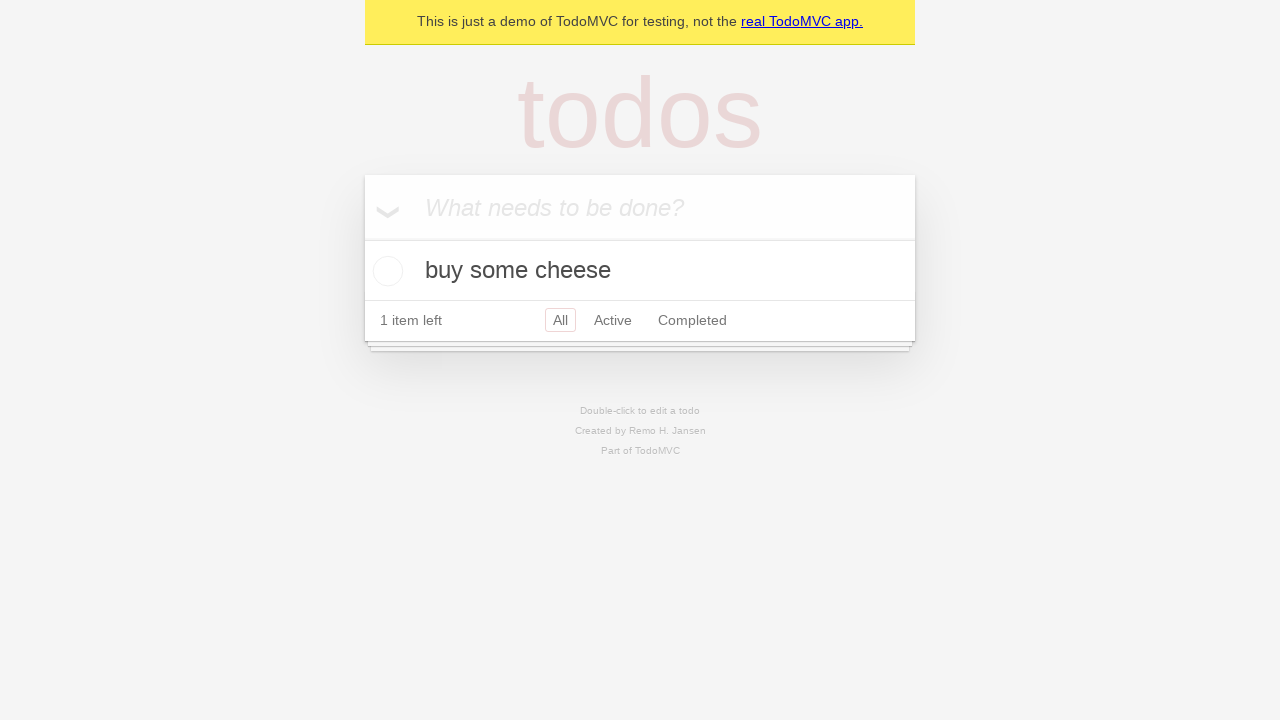

Todo counter element loaded and is visible
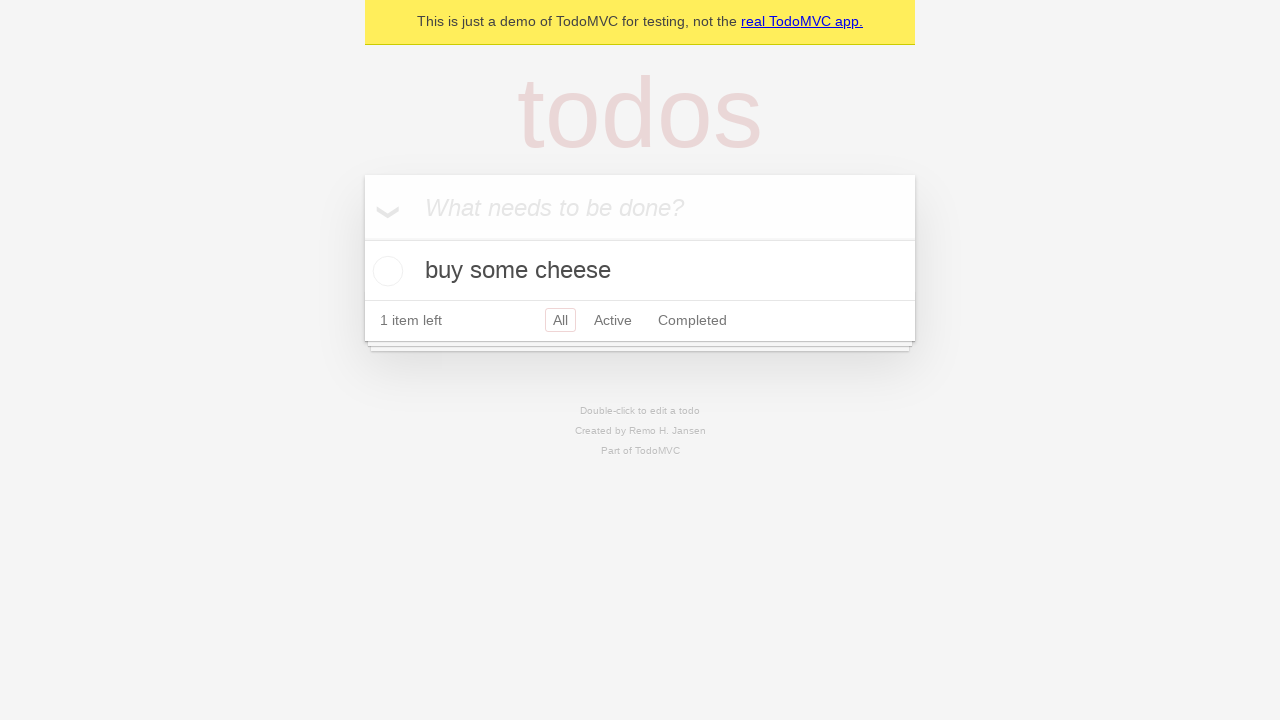

Filled todo input with 'feed the cat' on internal:attr=[placeholder="What needs to be done?"i]
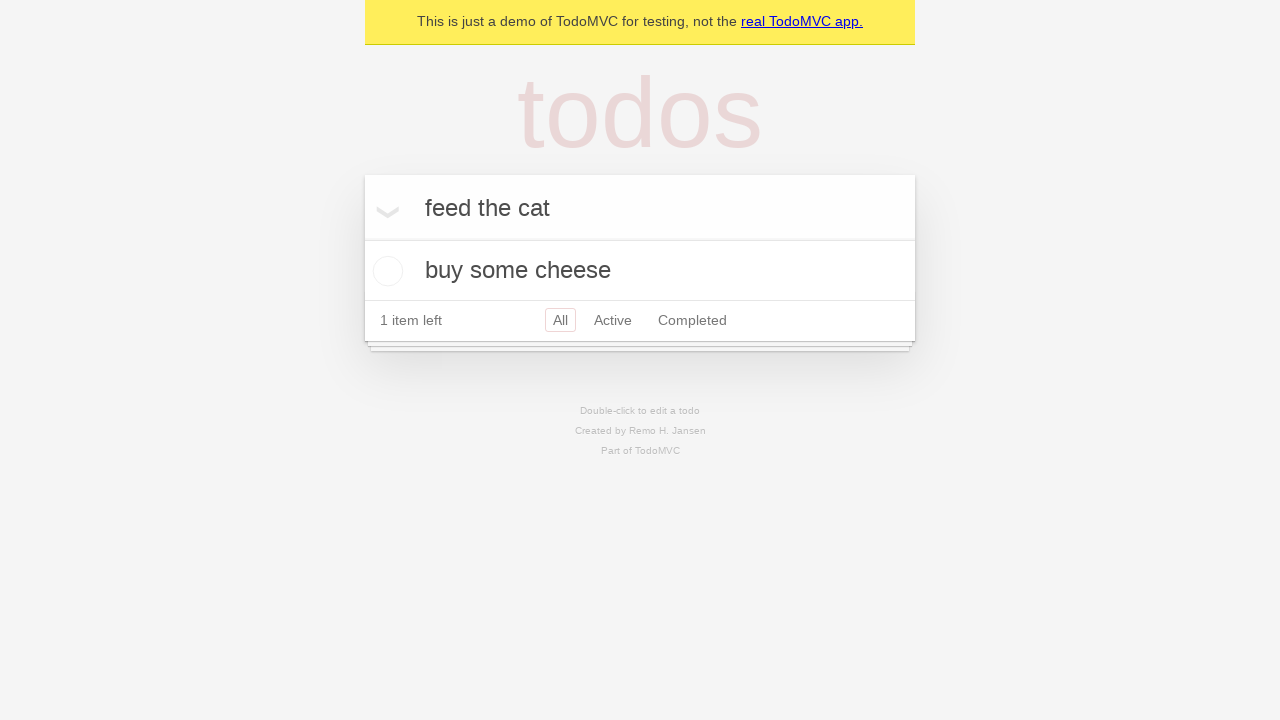

Pressed Enter to create second todo item on internal:attr=[placeholder="What needs to be done?"i]
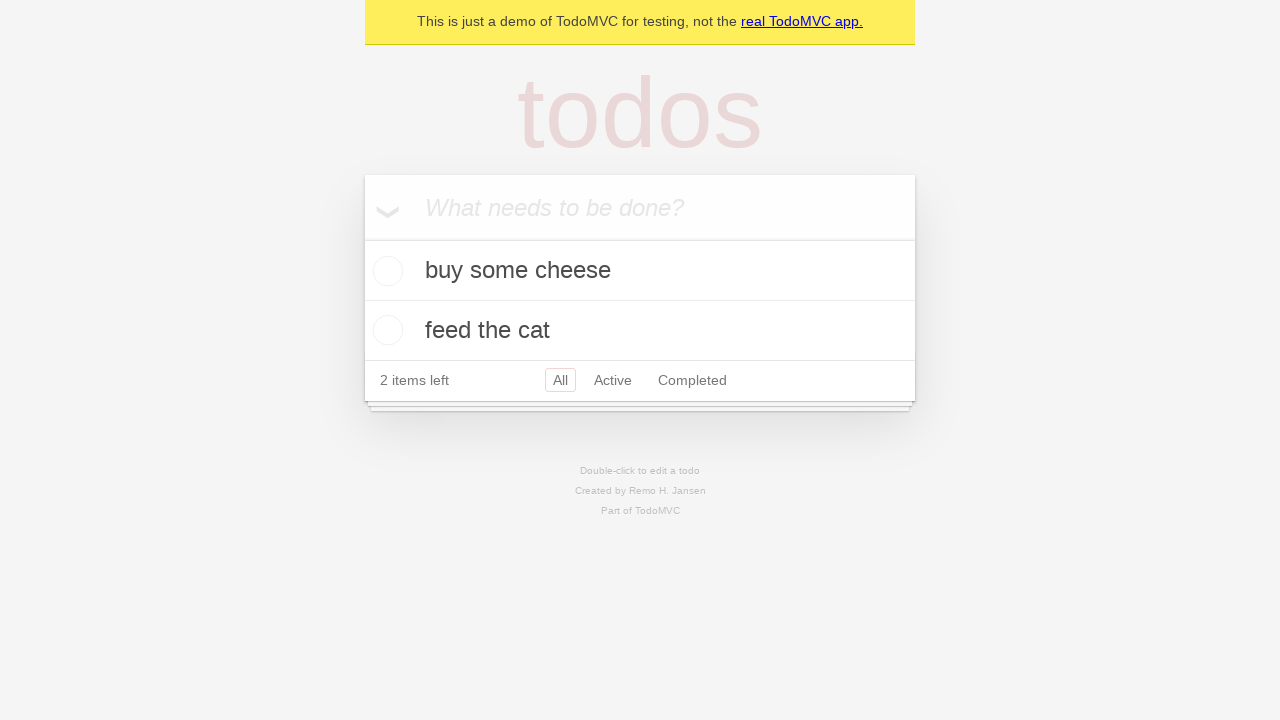

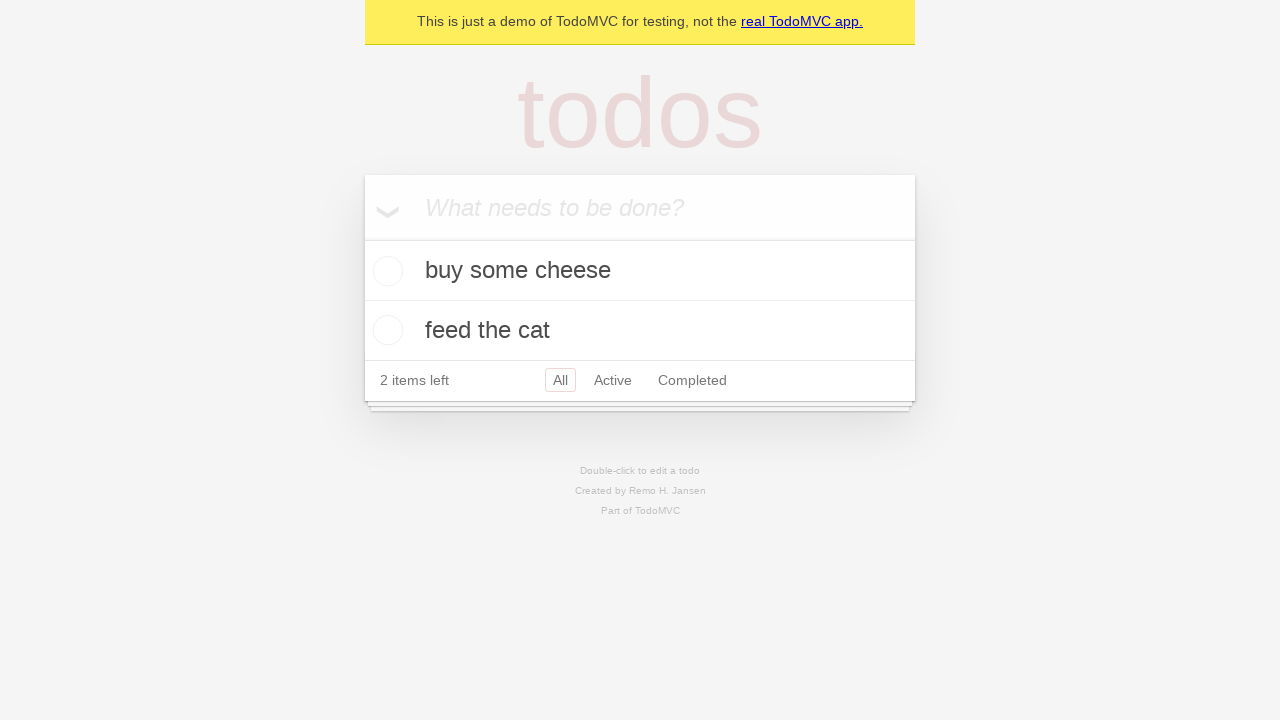